Simple browser automation test that navigates to a GitHub Pages site, maximizes and minimizes the browser window, and retrieves the page title.

Starting URL: https://mohitpeshwani.github.io/crazyprogrammer/

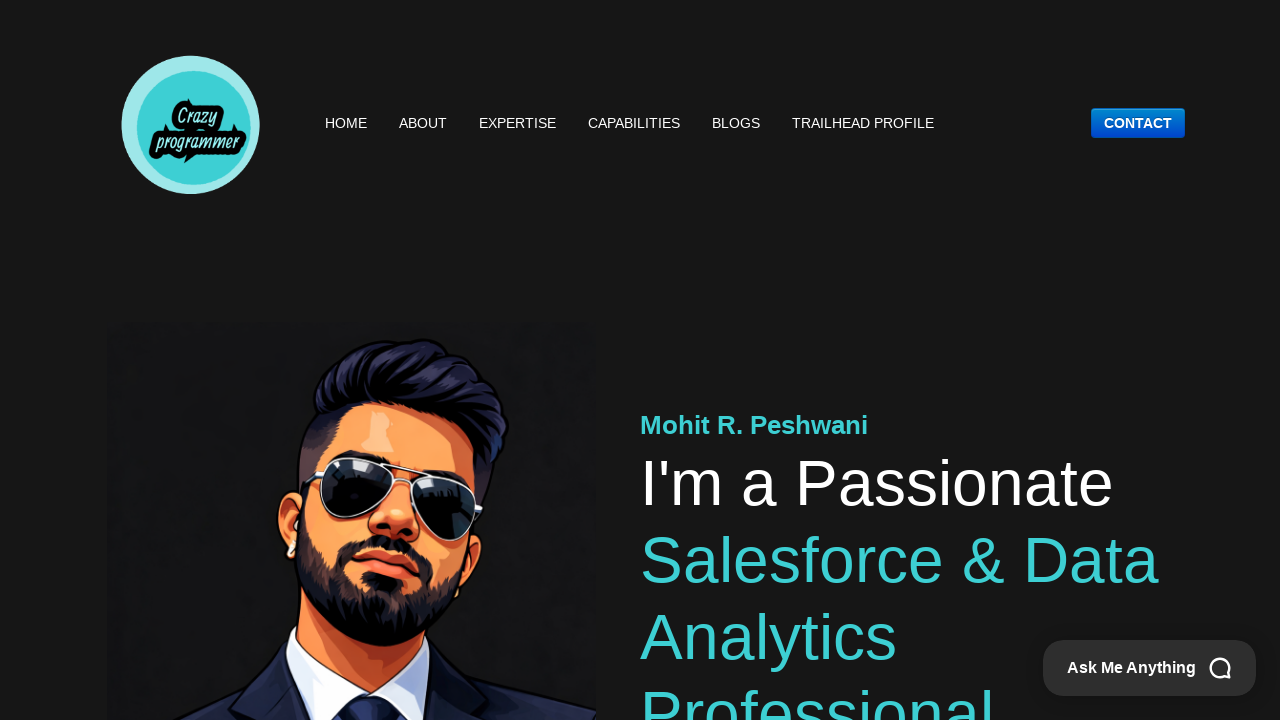

Maximized browser window to 1920x1080
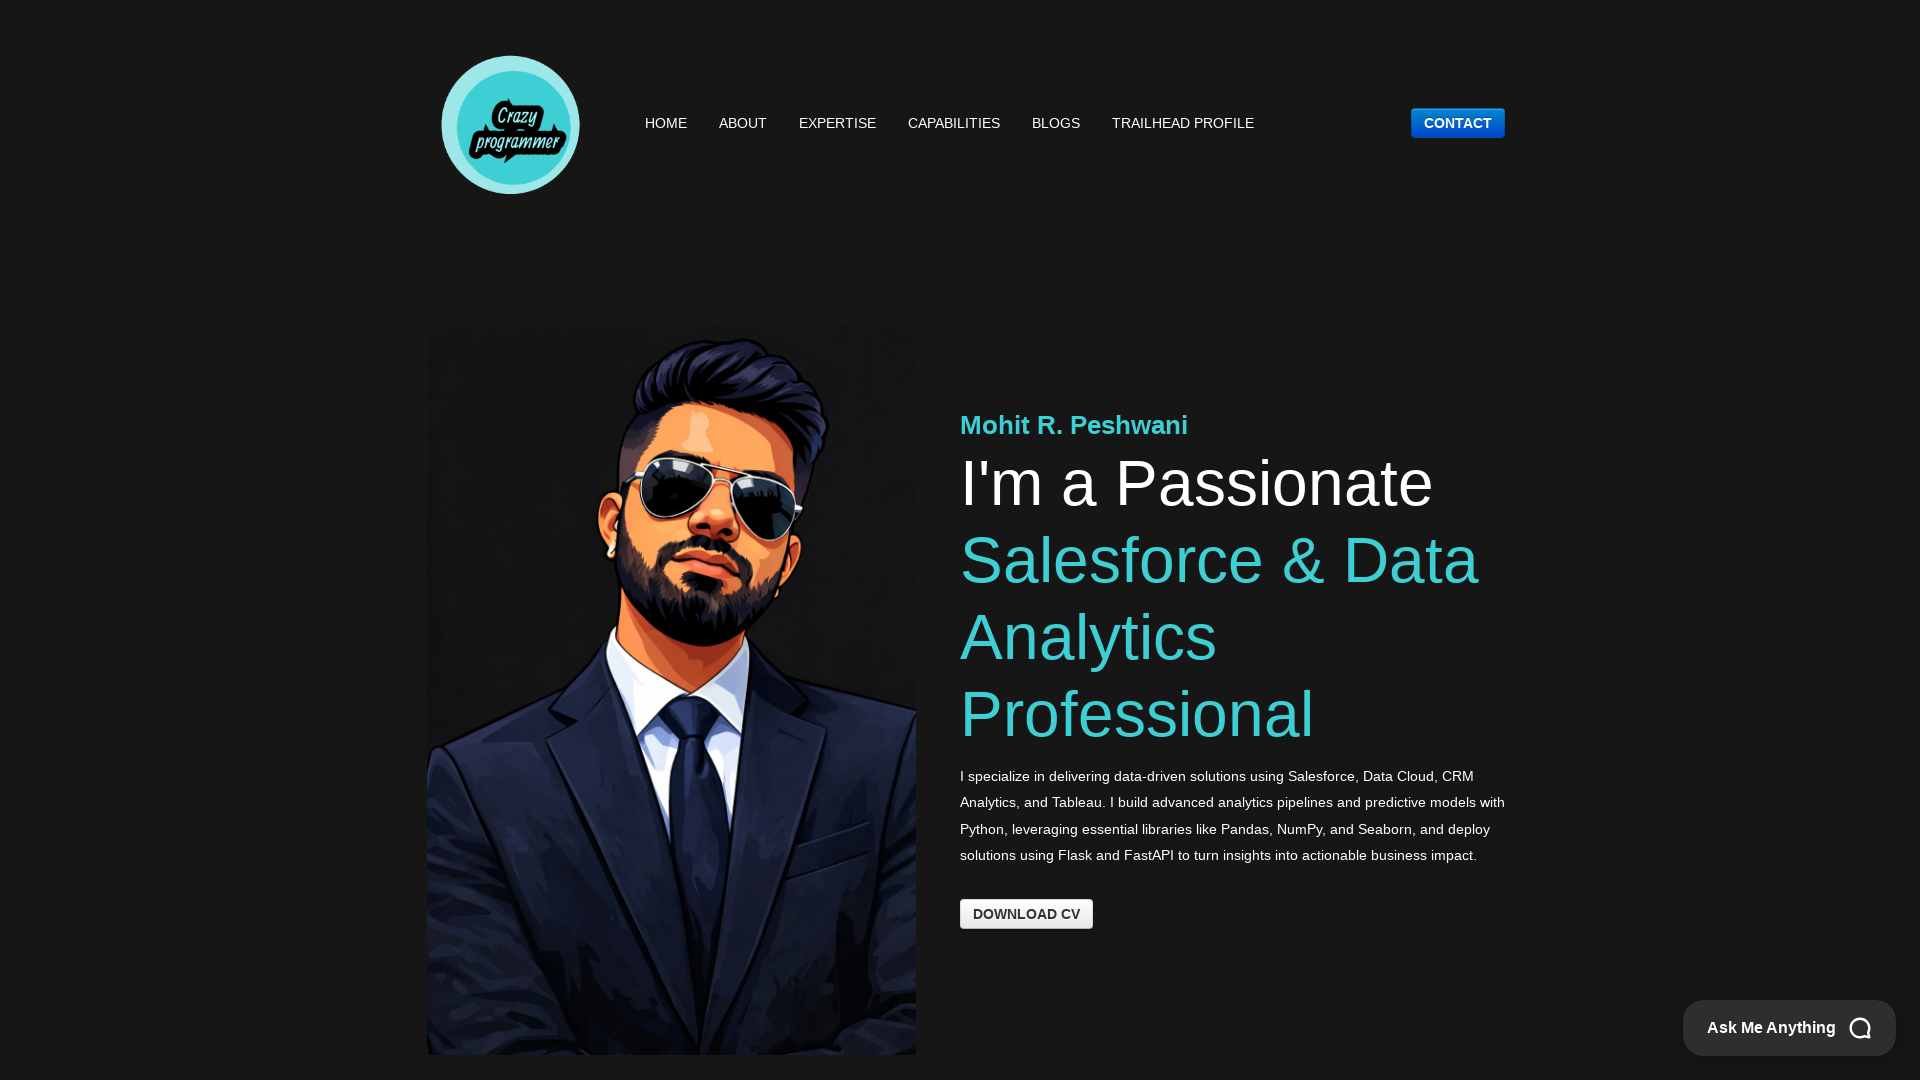

Page loaded (domcontentloaded state reached)
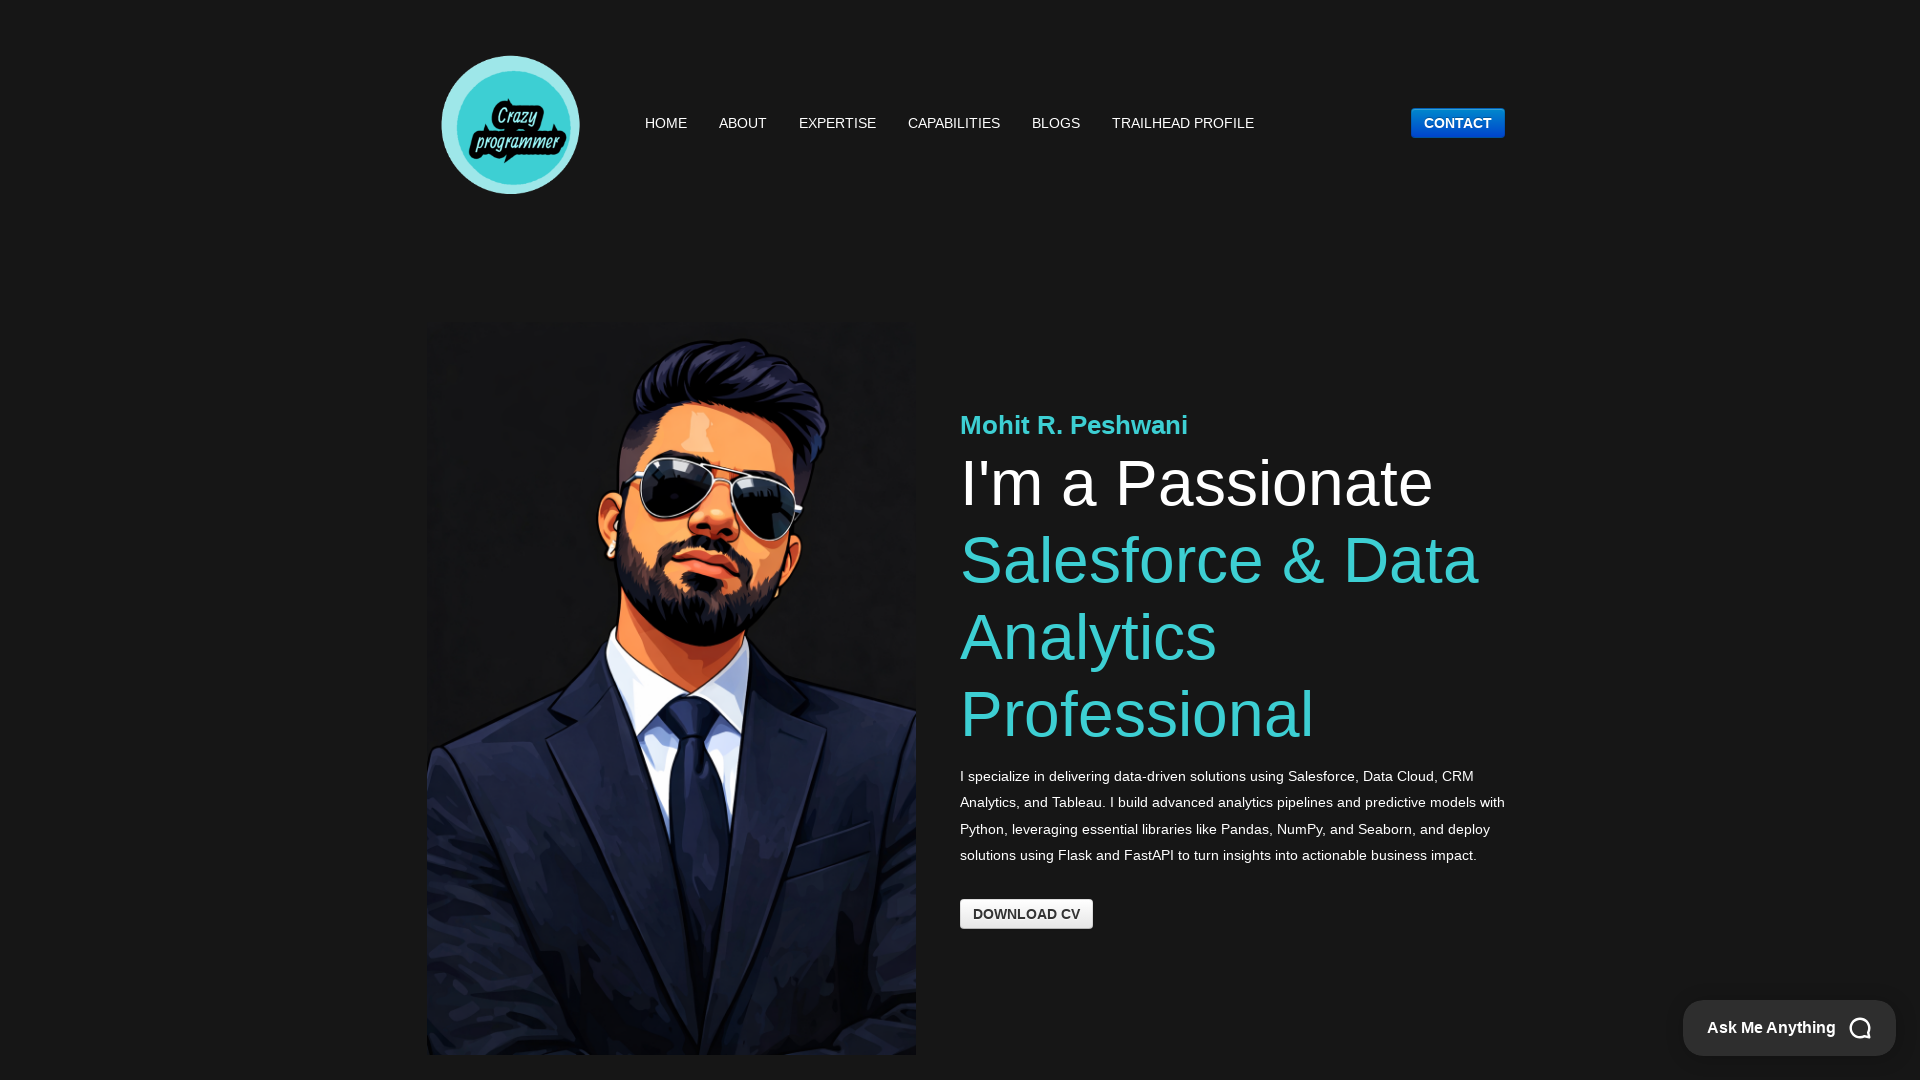

Retrieved page title: Welcome to crazy programmers
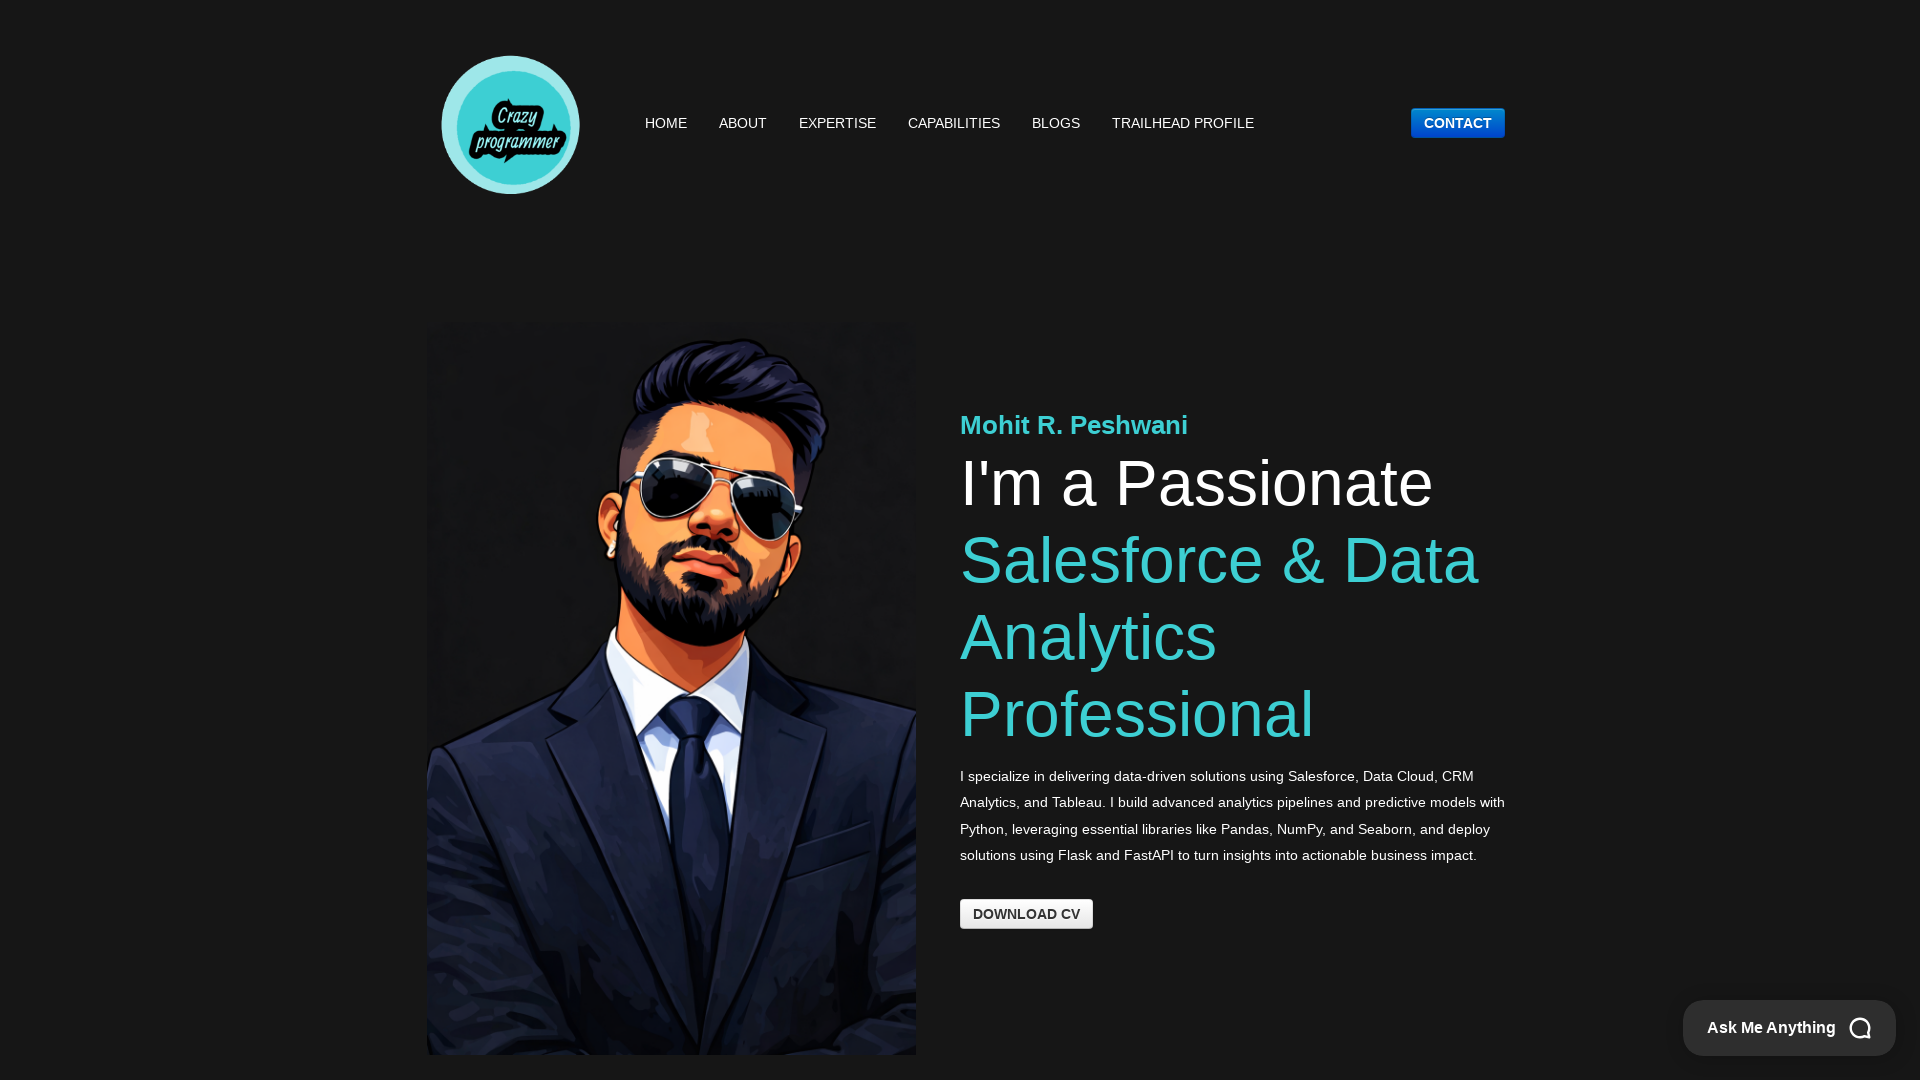

Minimized browser window to 800x600
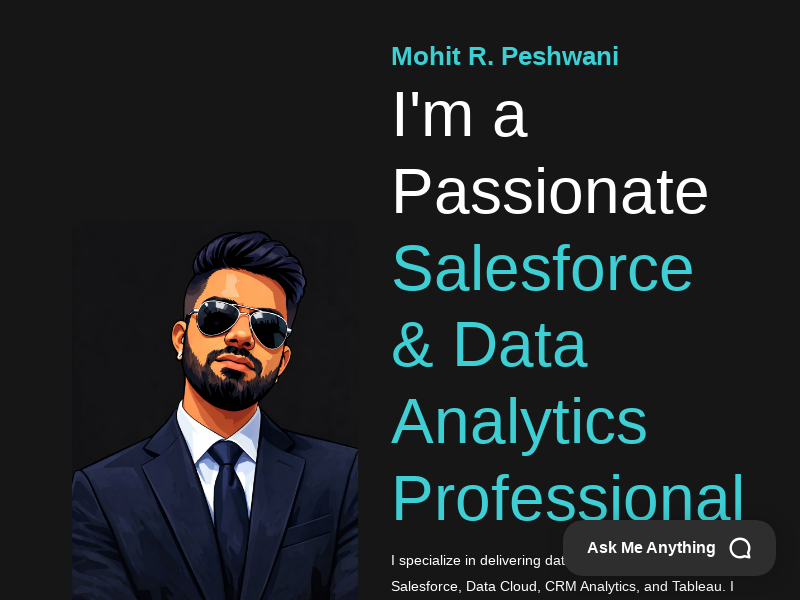

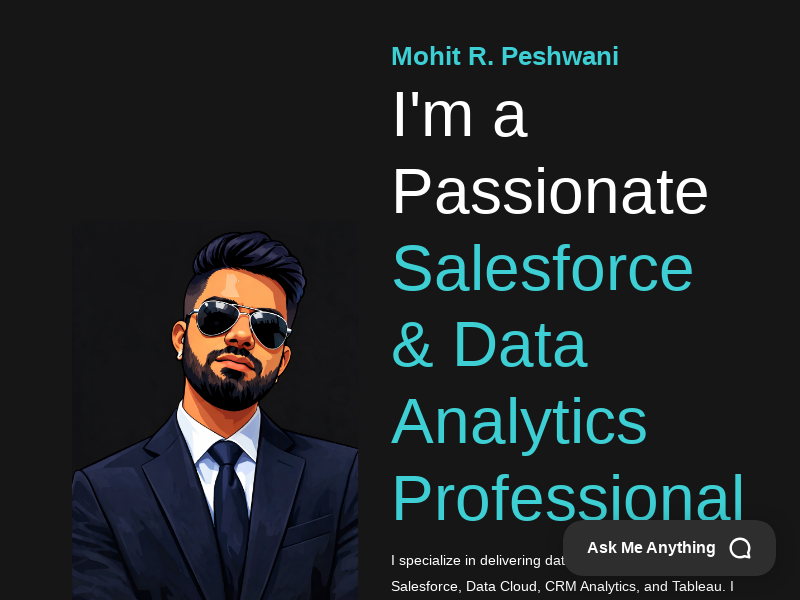